Tests adding three elements on Herokuapp by clicking Add Element button three times

Starting URL: https://the-internet.herokuapp.com/

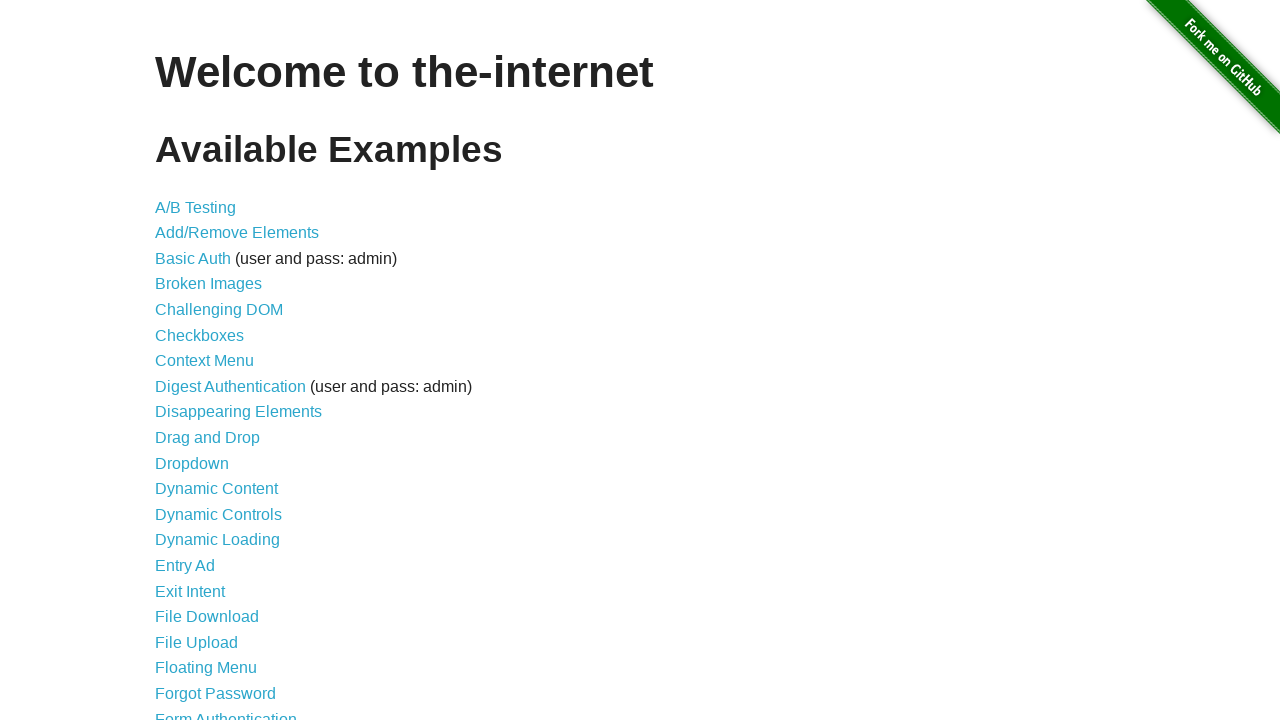

Clicked on Add/Remove Elements link at (237, 233) on a[href='/add_remove_elements/']
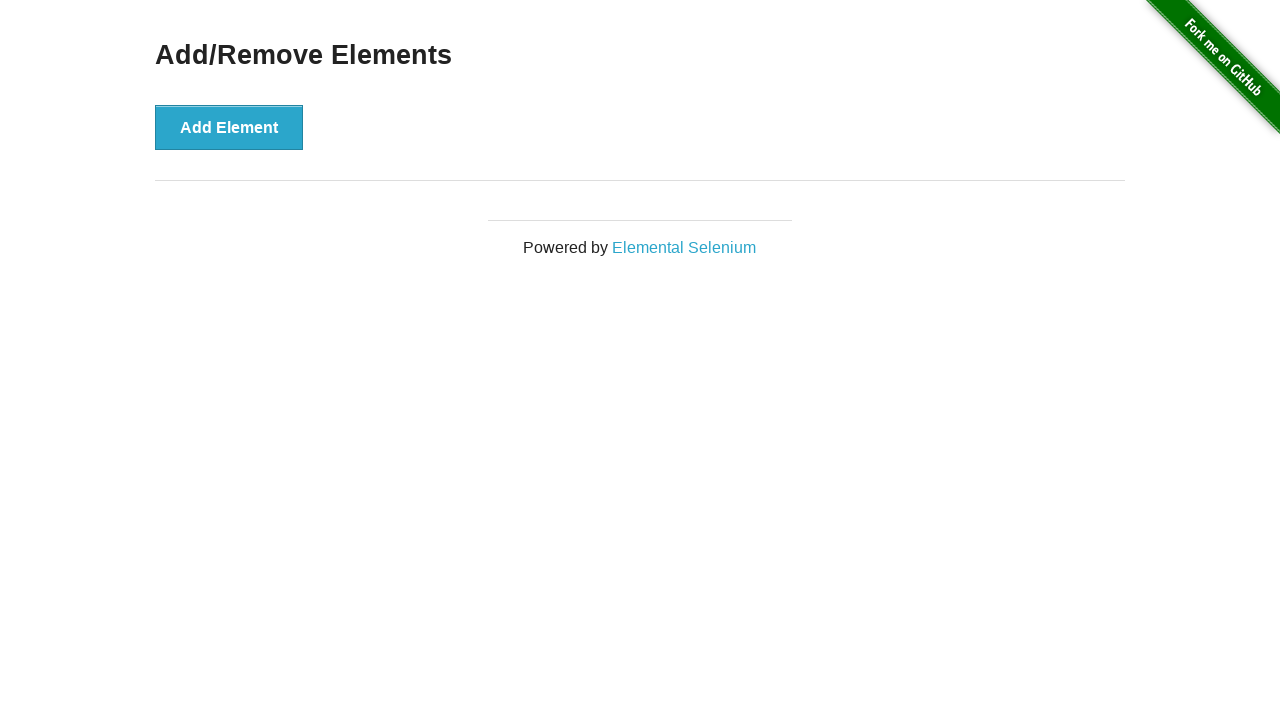

Clicked Add Element button (1st time) at (229, 127) on button[onclick='addElement()']
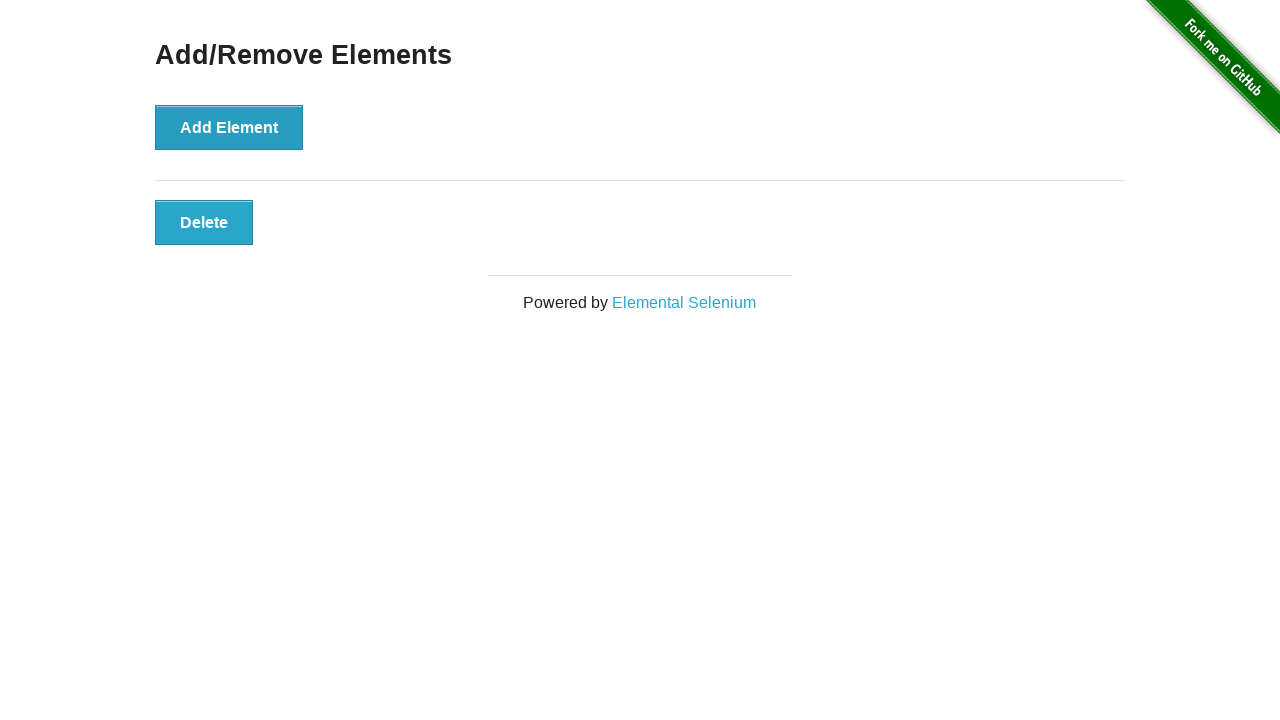

Clicked Add Element button (2nd time) at (229, 127) on button[onclick='addElement()']
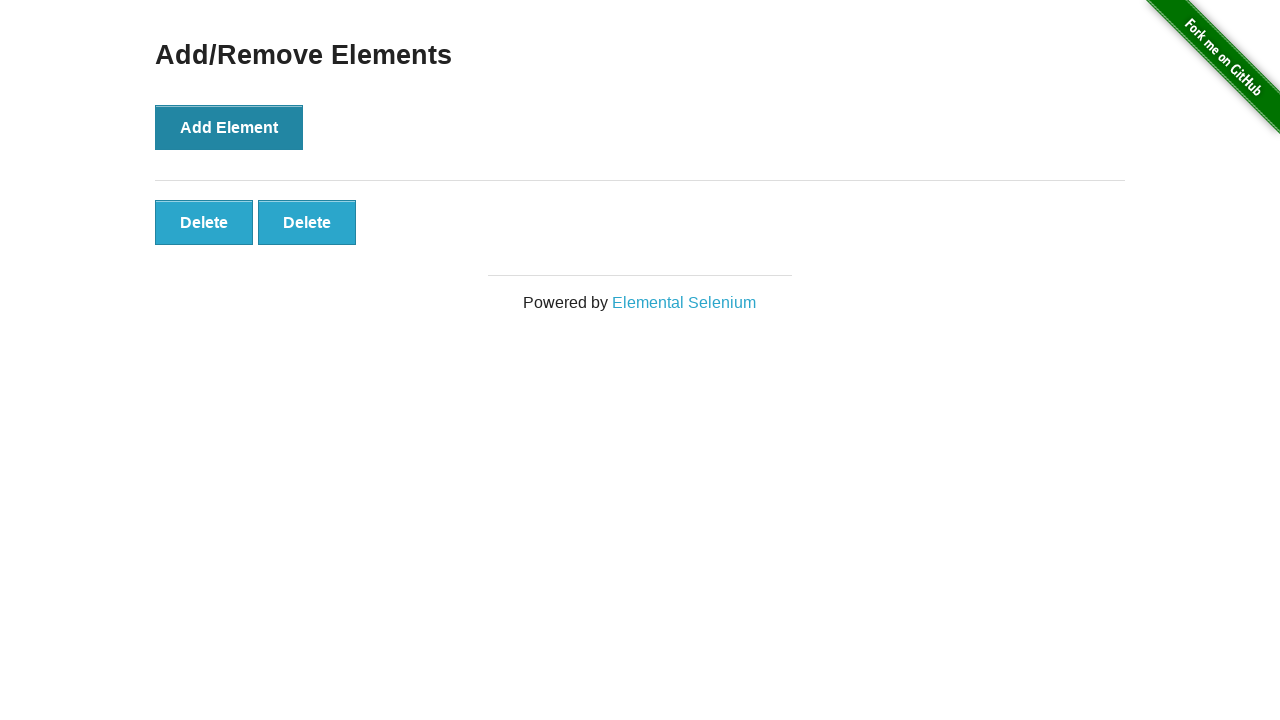

Clicked Add Element button (3rd time) at (229, 127) on button[onclick='addElement()']
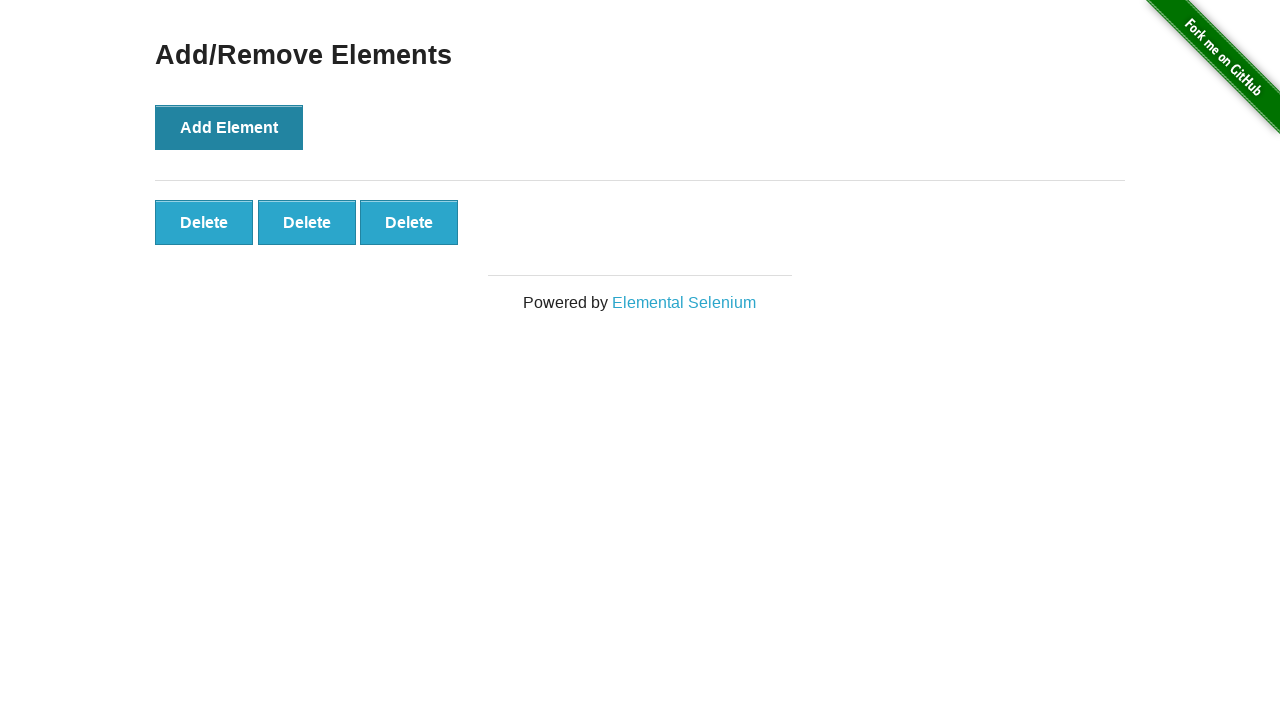

Verified three buttons were added to the page
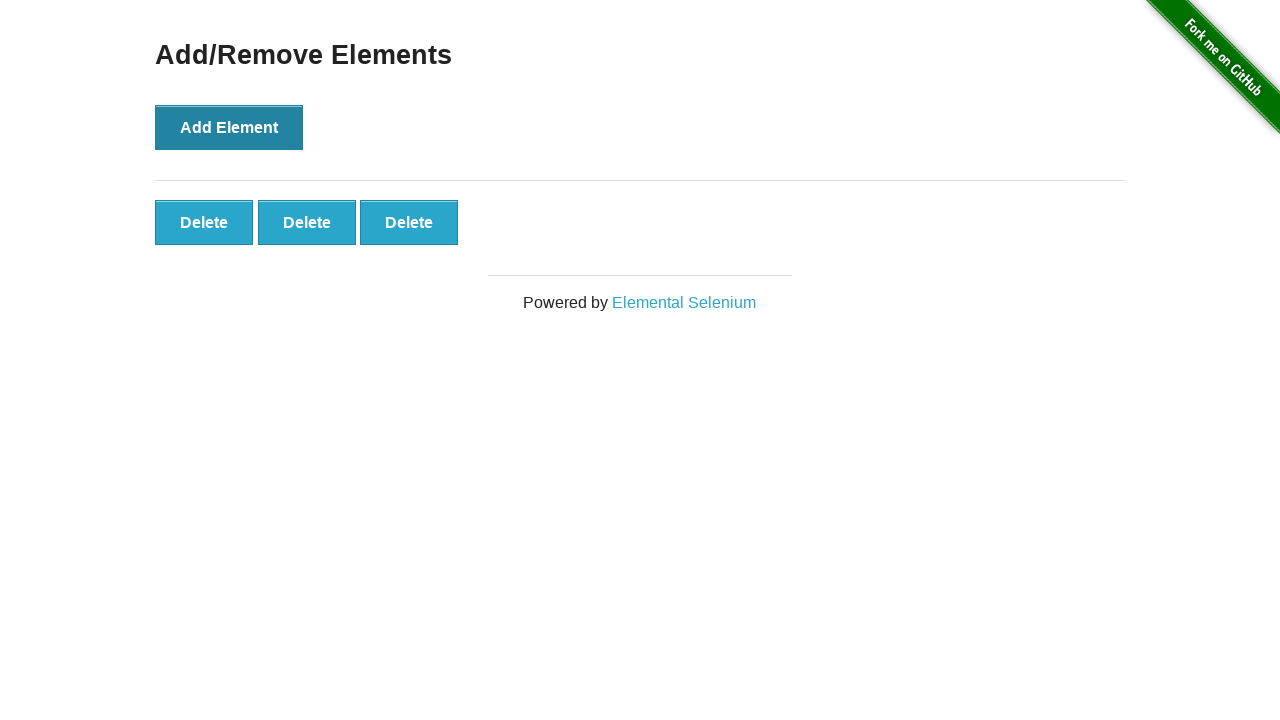

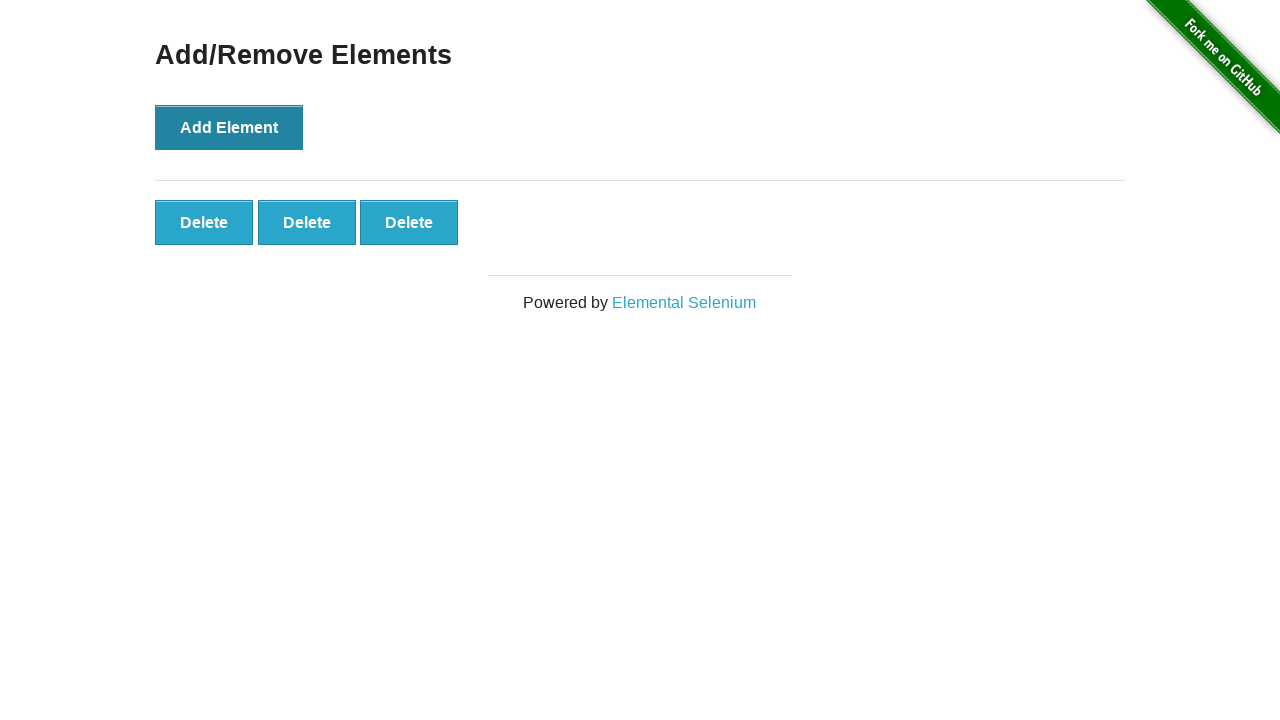